Tests drag and drop functionality by clicking on the "Prevent Propagation" tab, scrolling down, and dragging an element to the non-greedy inner drop box

Starting URL: https://demoqa.com/droppable

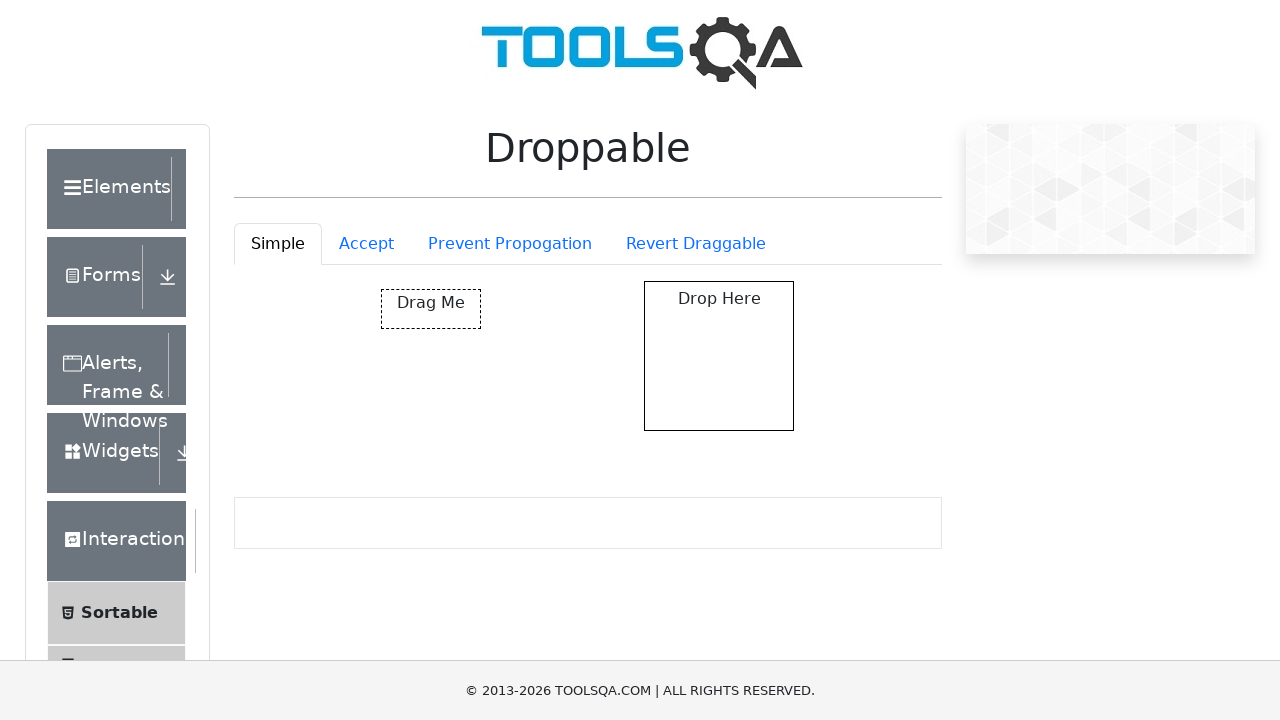

Clicked on the 'Prevent Propagation' tab at (510, 244) on #droppableExample-tab-preventPropogation
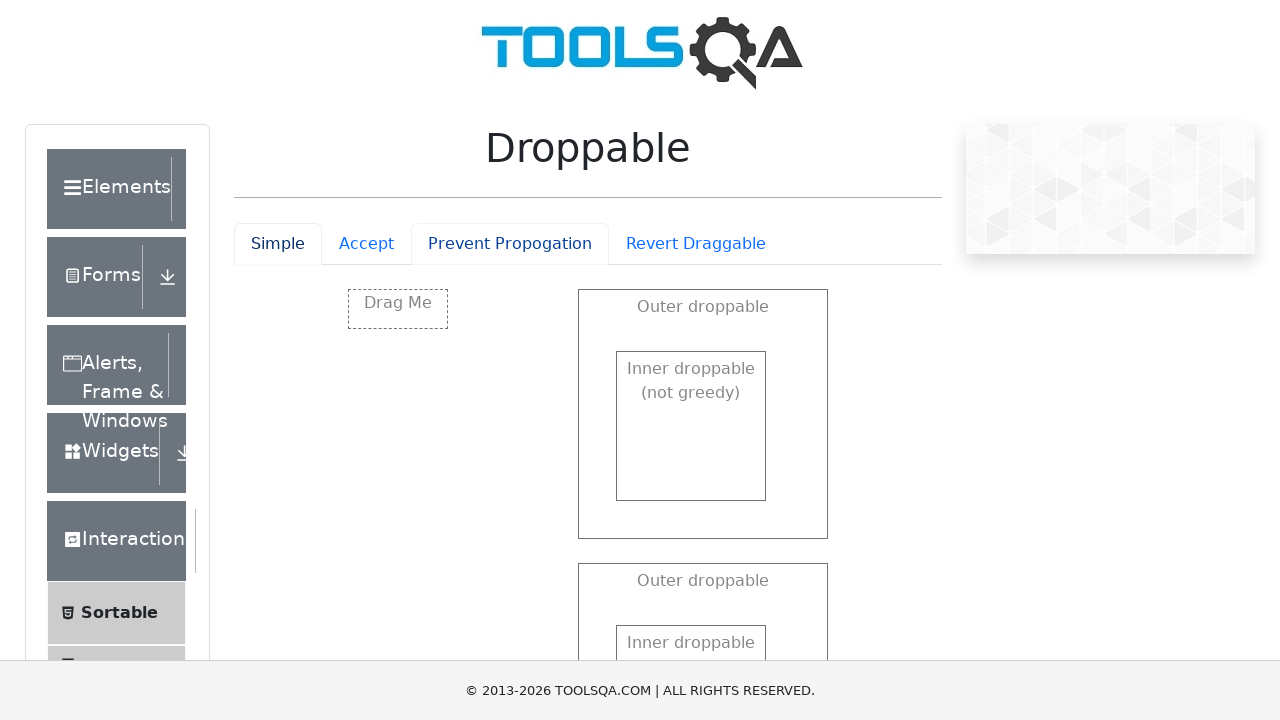

Scrolled down the page by 200 pixels
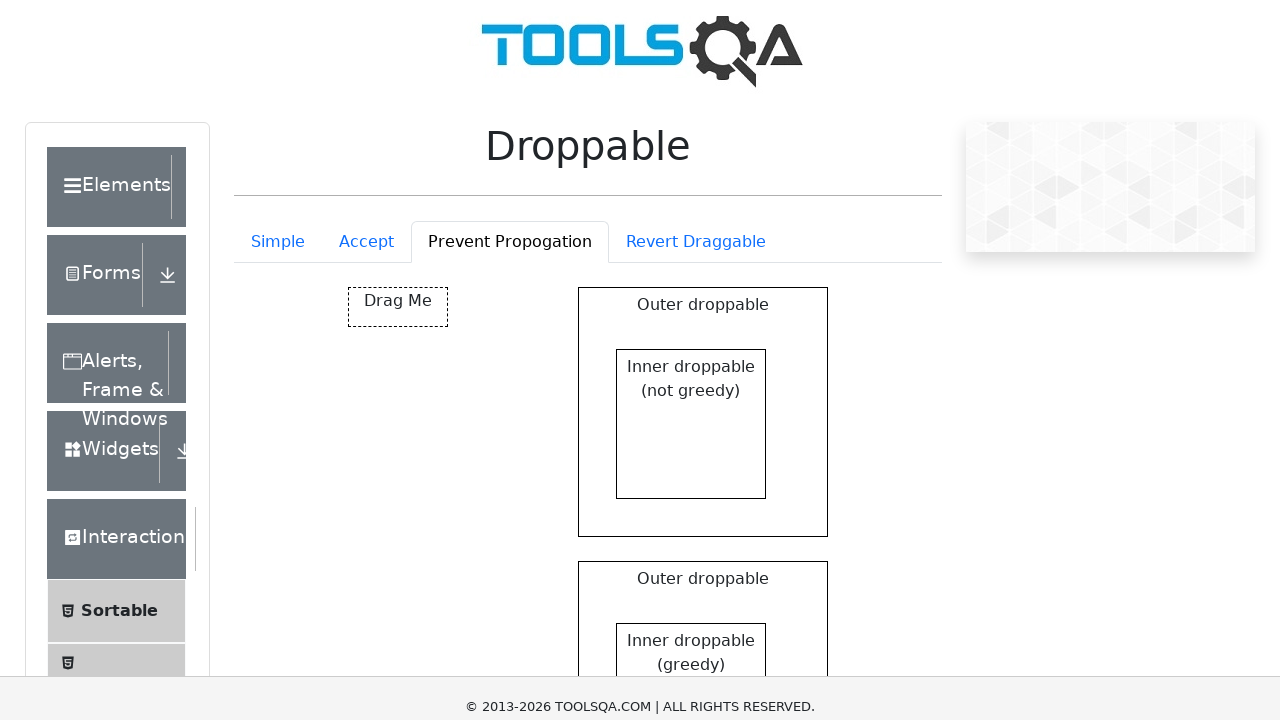

Dragged element from dragBox to notGreedyInnerDropBox at (691, 426)
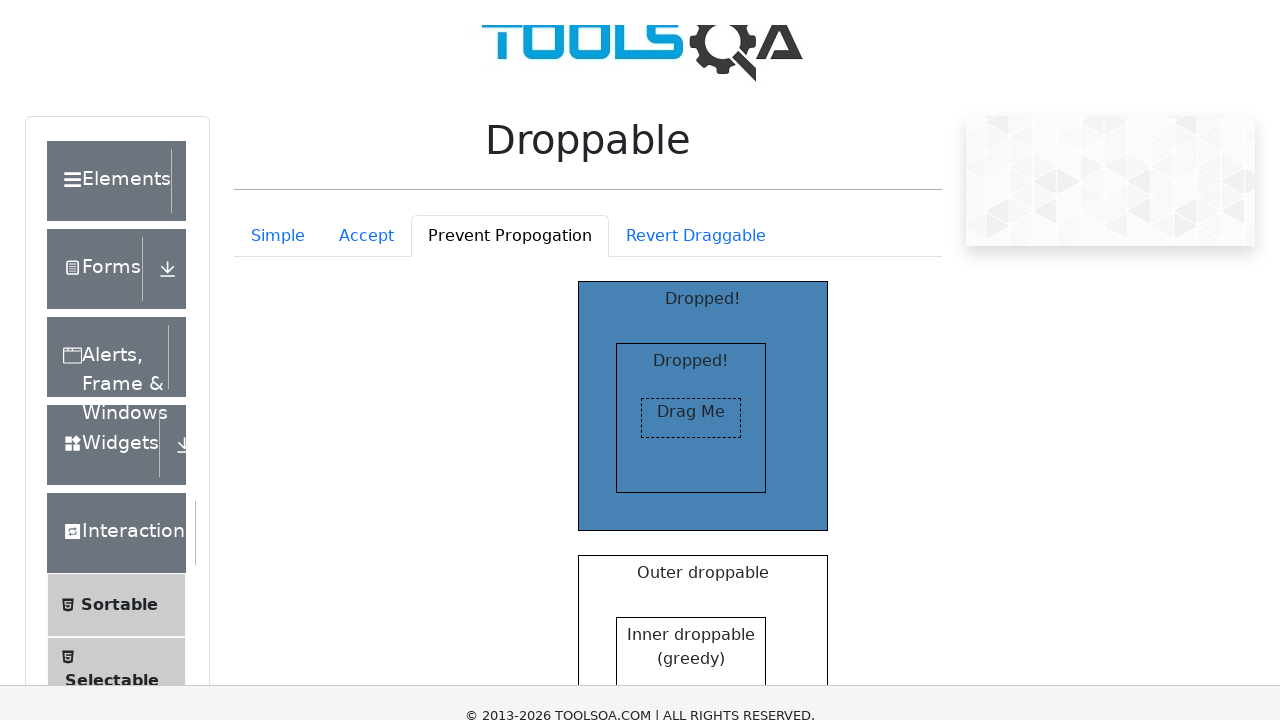

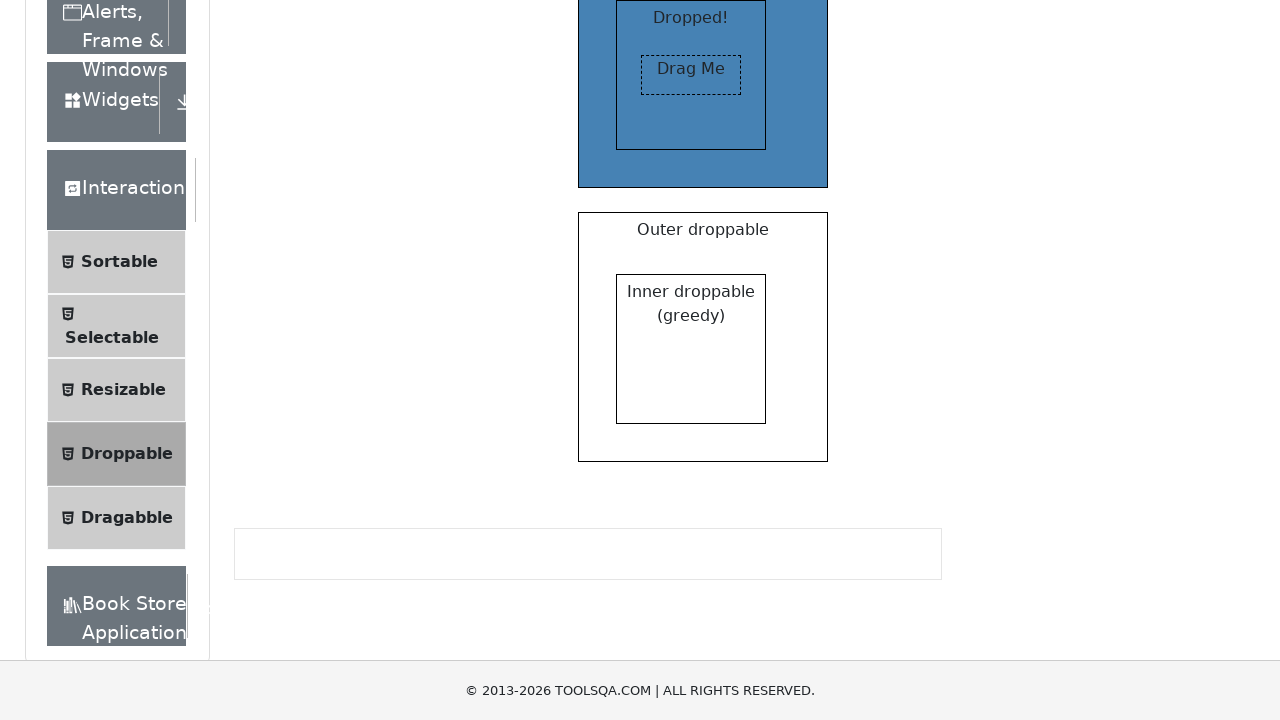